Navigates to the Eveclass testing site and clicks on the support action button

Starting URL: https://testando.eveclass.com

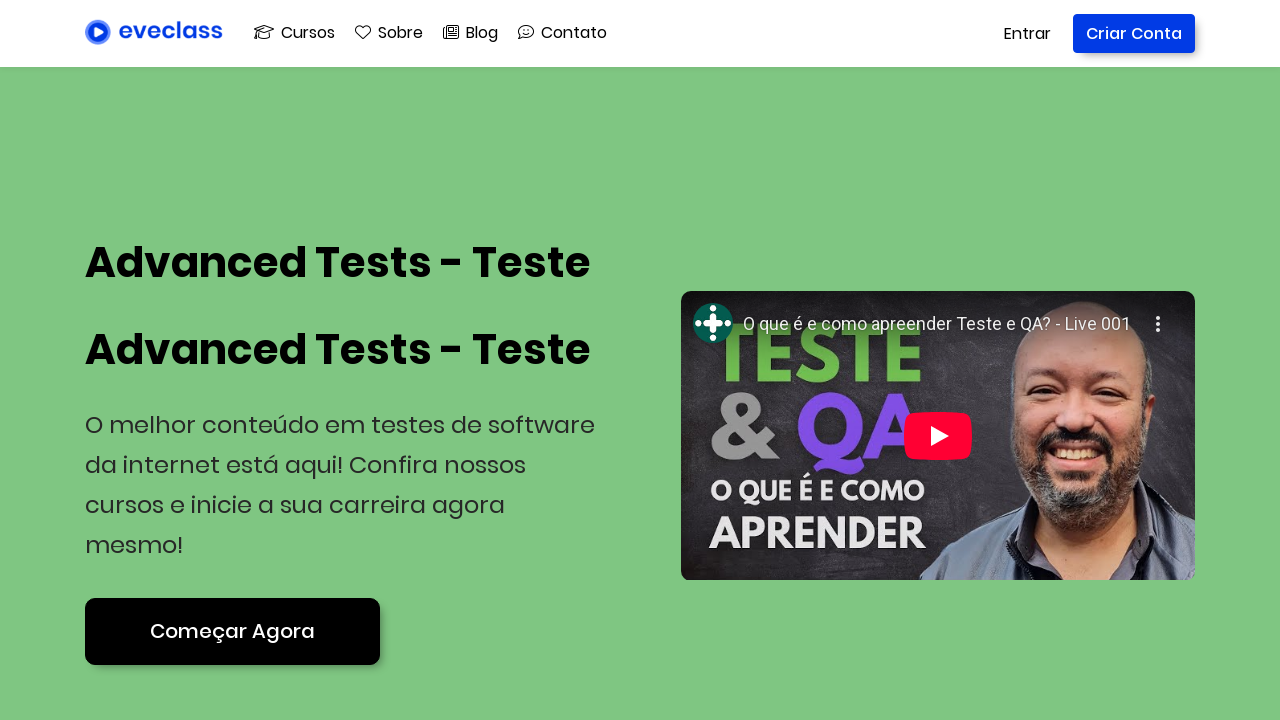

Navigated to Eveclass testing site
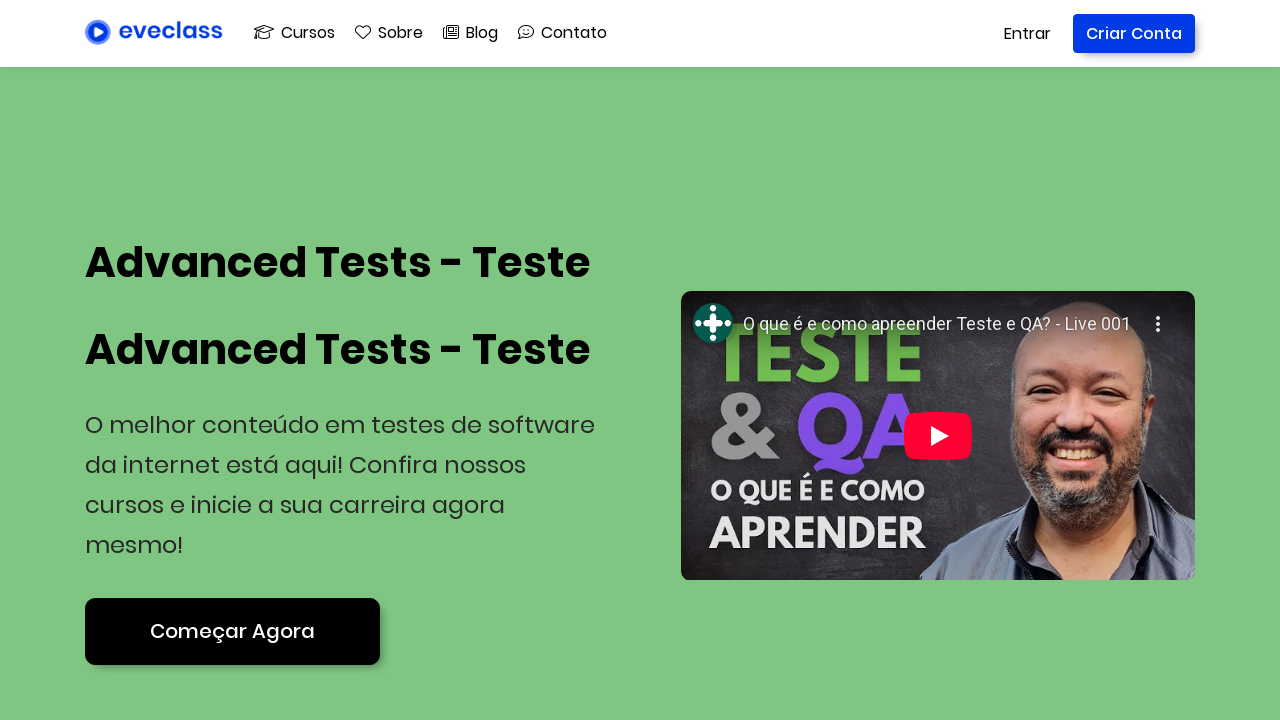

Clicked on the support action button at (1028, 33) on #support-action
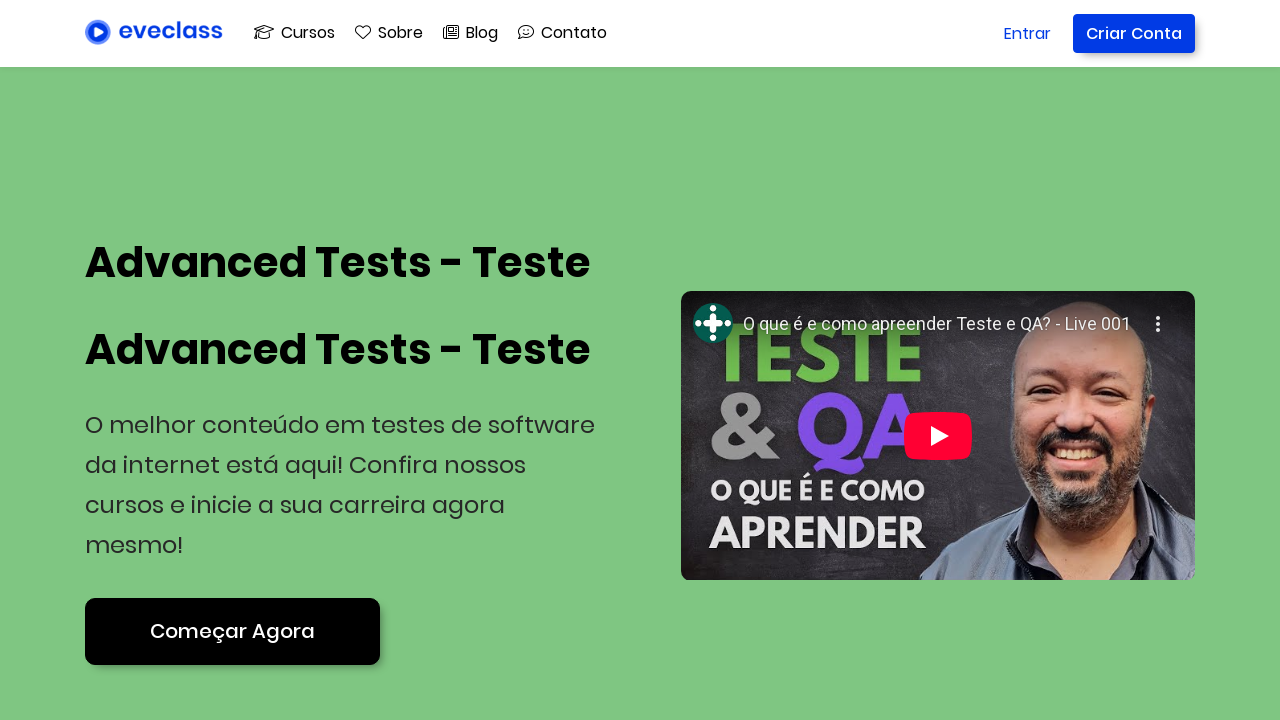

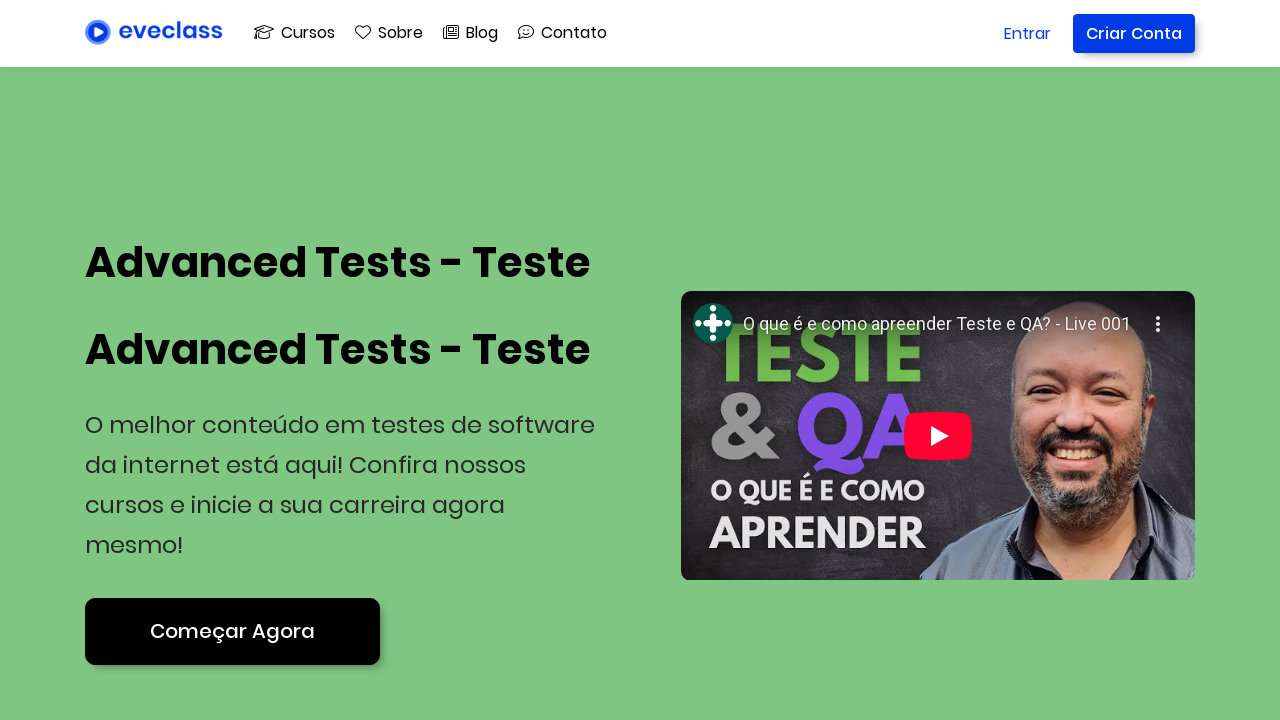